Tests JavaScript prompt alert by triggering it, entering text into the prompt, accepting it, and verifying the entered text appears in the result

Starting URL: https://the-internet.herokuapp.com/javascript_alerts

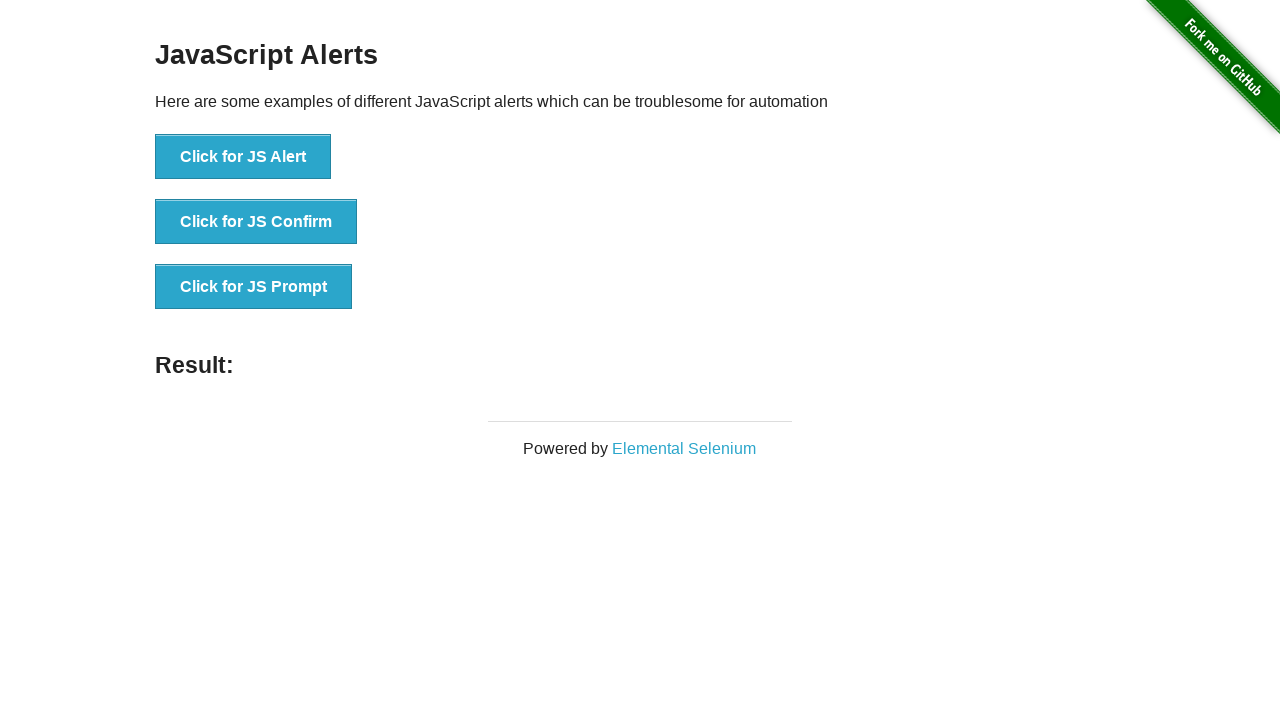

Registered dialog handler for prompt
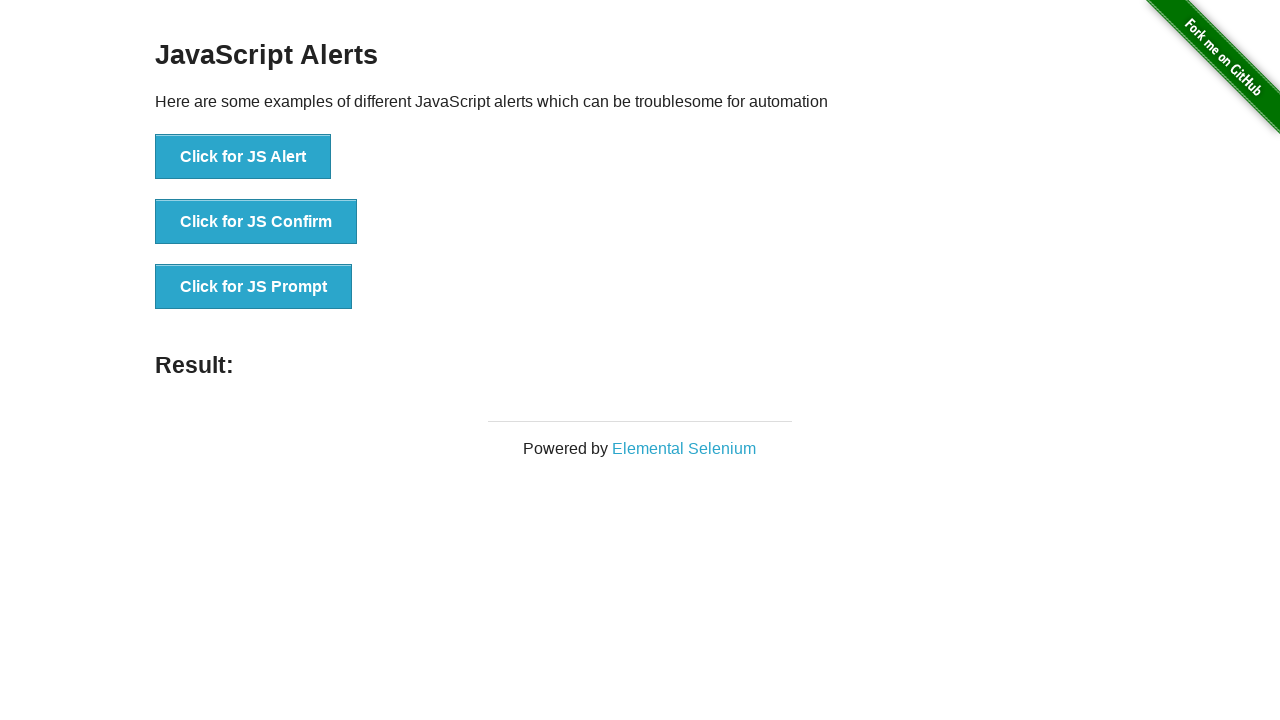

Accepted prompt dialog and entered 'hello_test_123' at (254, 287) on button[onclick='jsPrompt()']
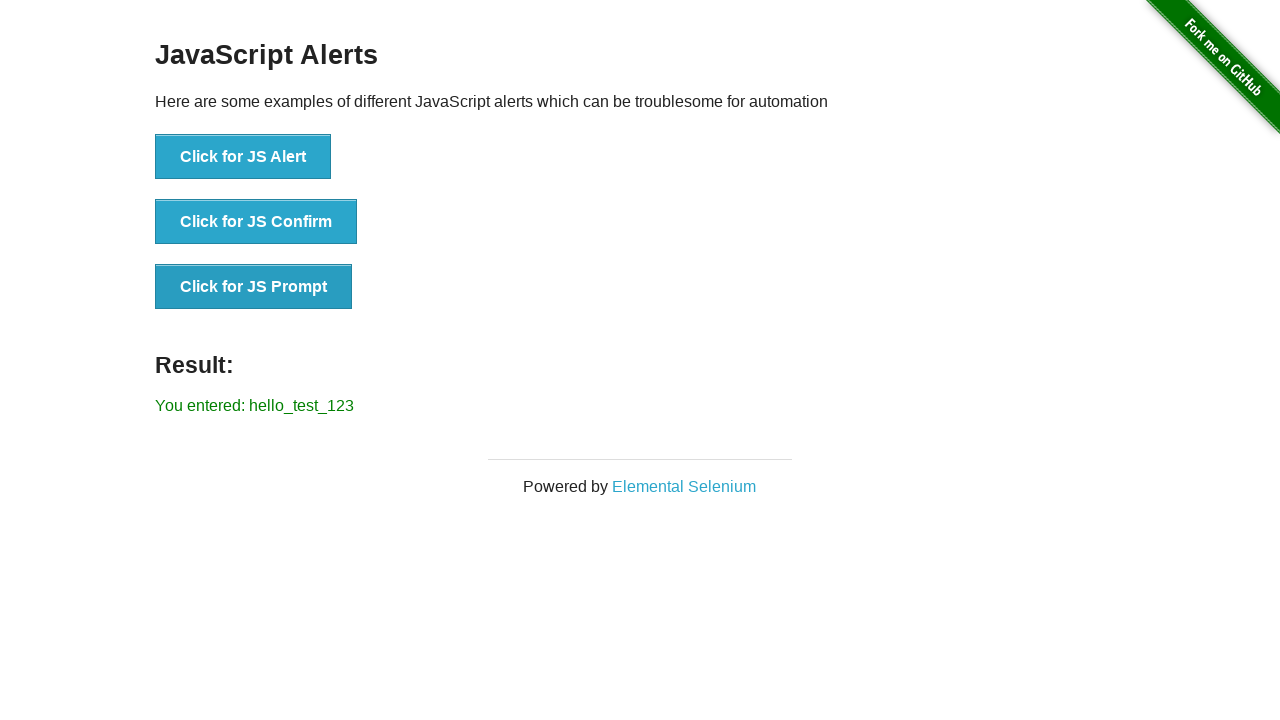

Clicked button to trigger JavaScript prompt
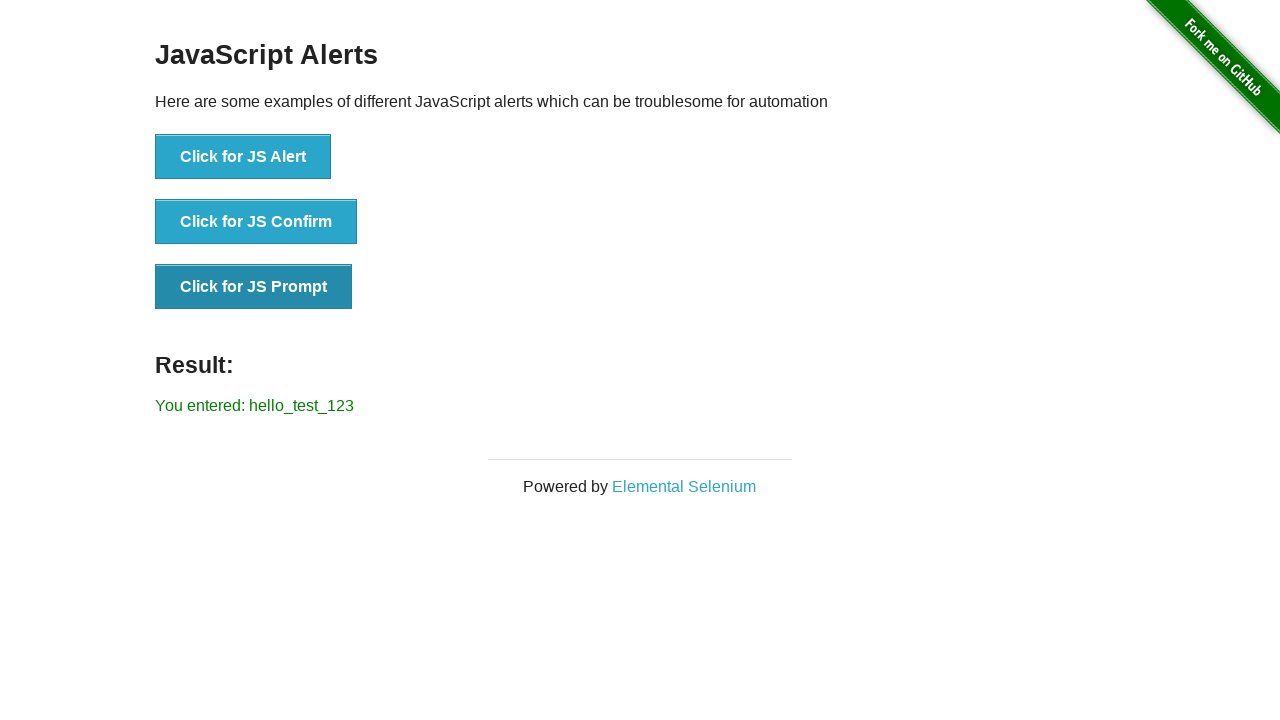

Result element loaded on page
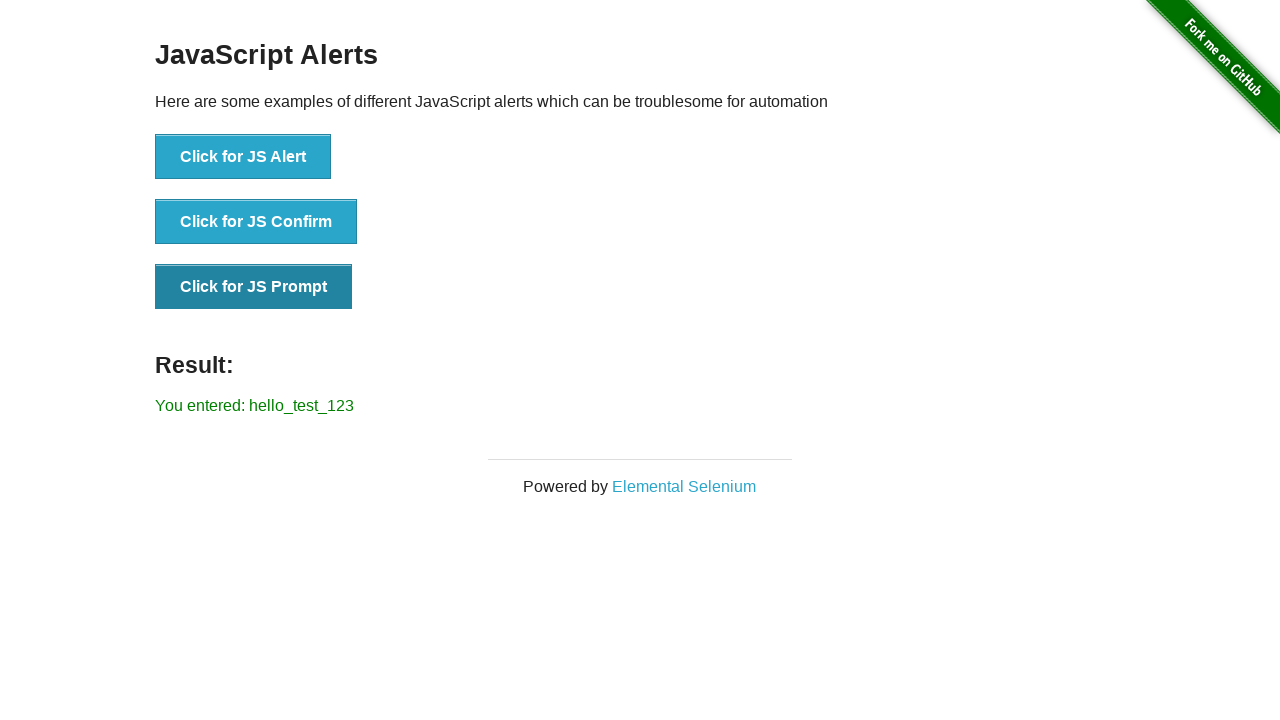

Verified result text contains entered prompt value 'hello_test_123'
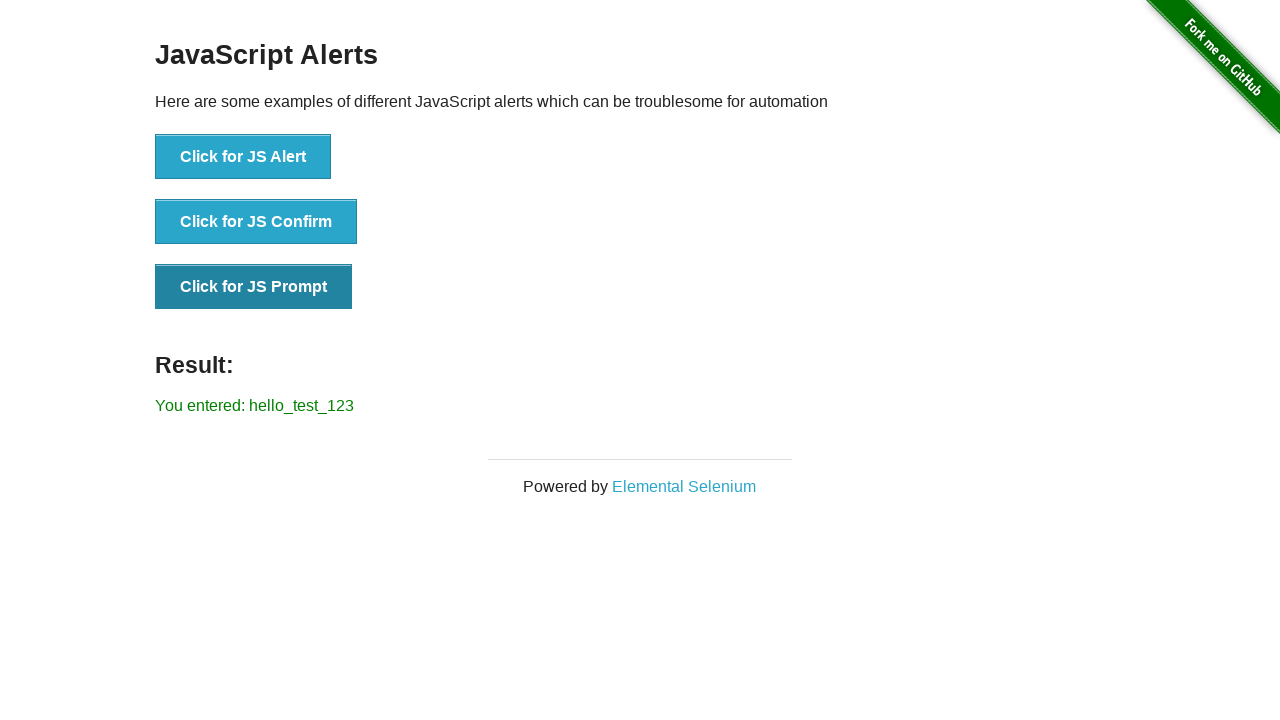

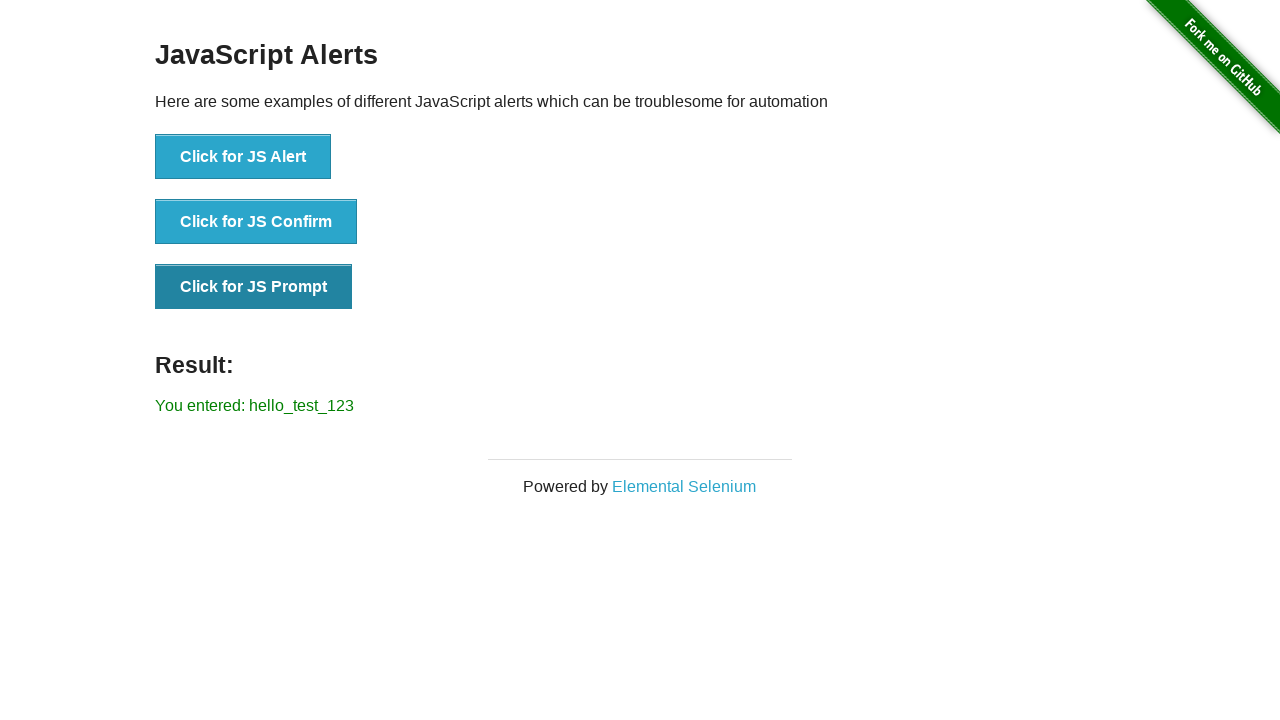